Tests alert handling in W3Schools editor by switching to an iframe, clicking a button to trigger an alert, and accepting it

Starting URL: https://www.w3schools.com/js/tryit.asp?filename=tryjs_alert

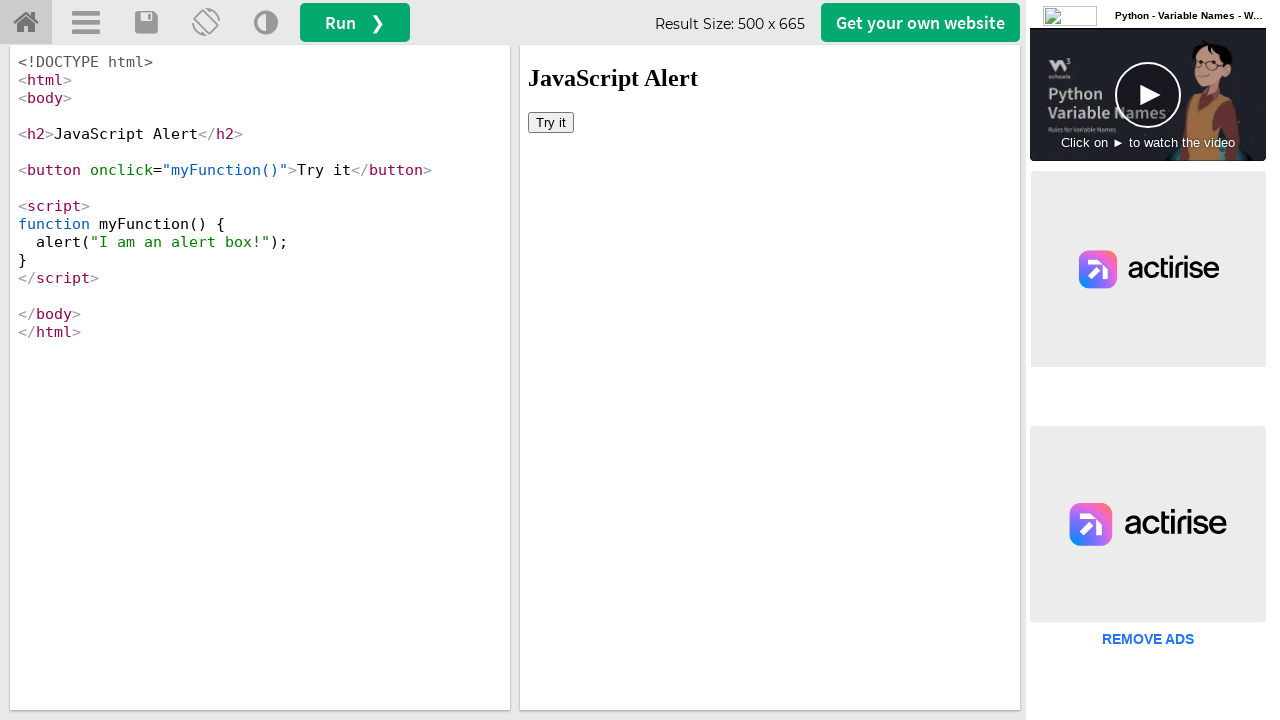

Located iframe with selector #iframeResult
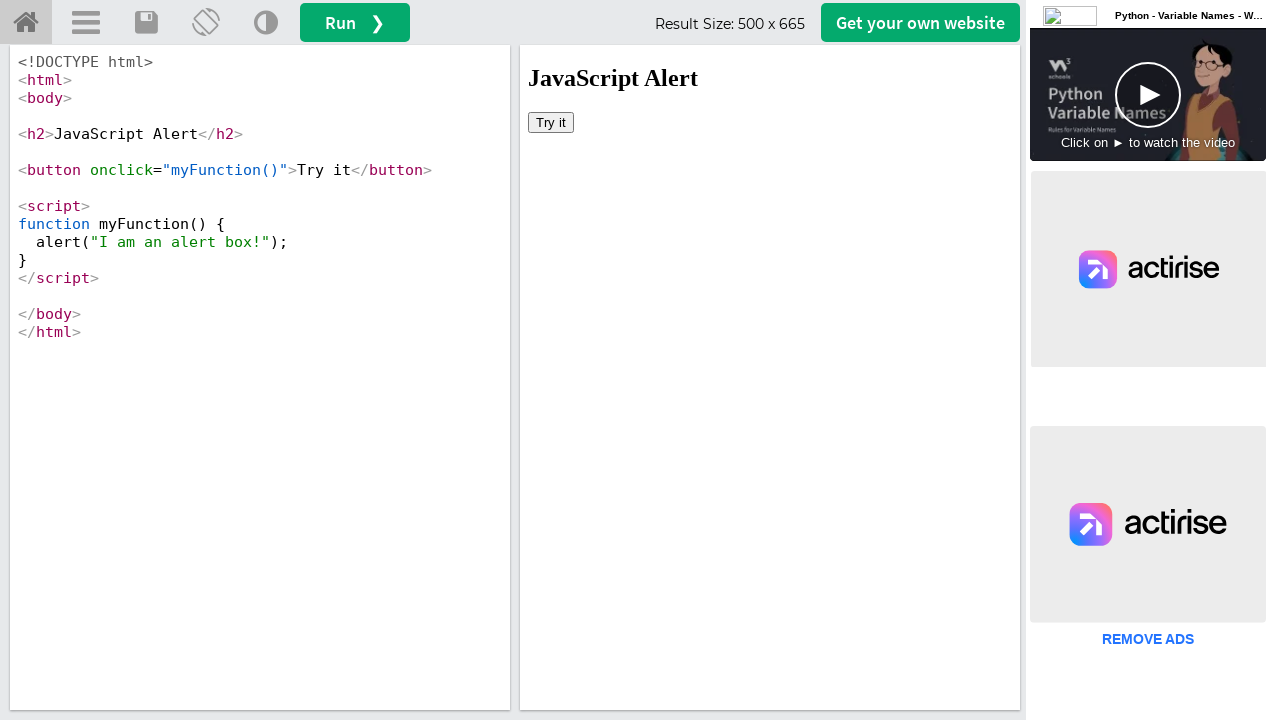

Clicked 'Try it' button within iframe to trigger alert at (551, 122) on #iframeResult >> internal:control=enter-frame >> button:has-text('Try it')
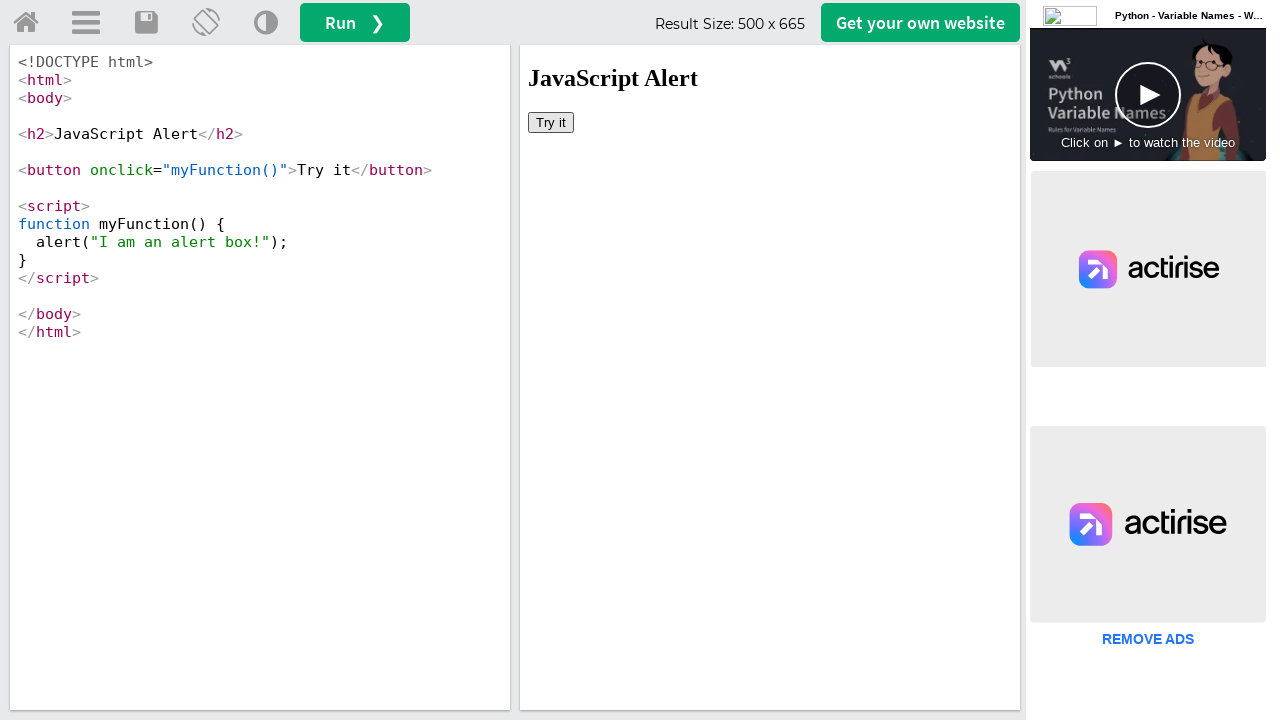

Set up alert handler to automatically accept dialogs
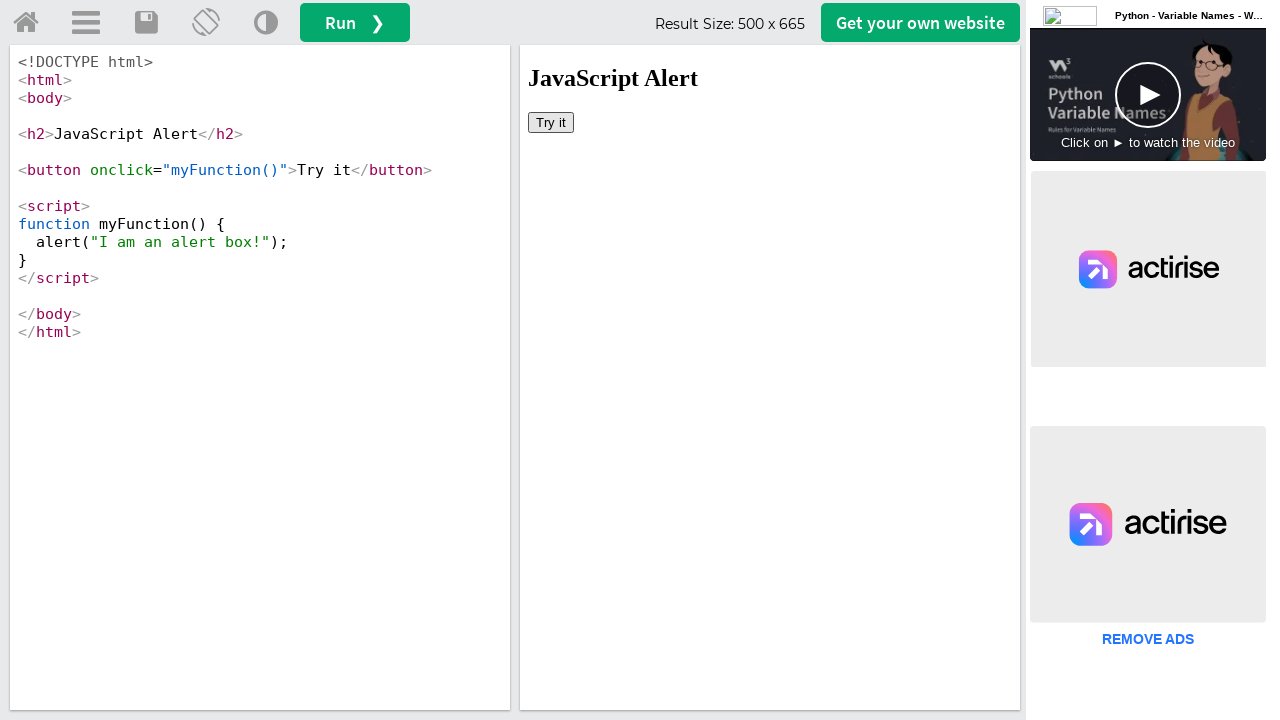

Verified Run button is visible in main frame
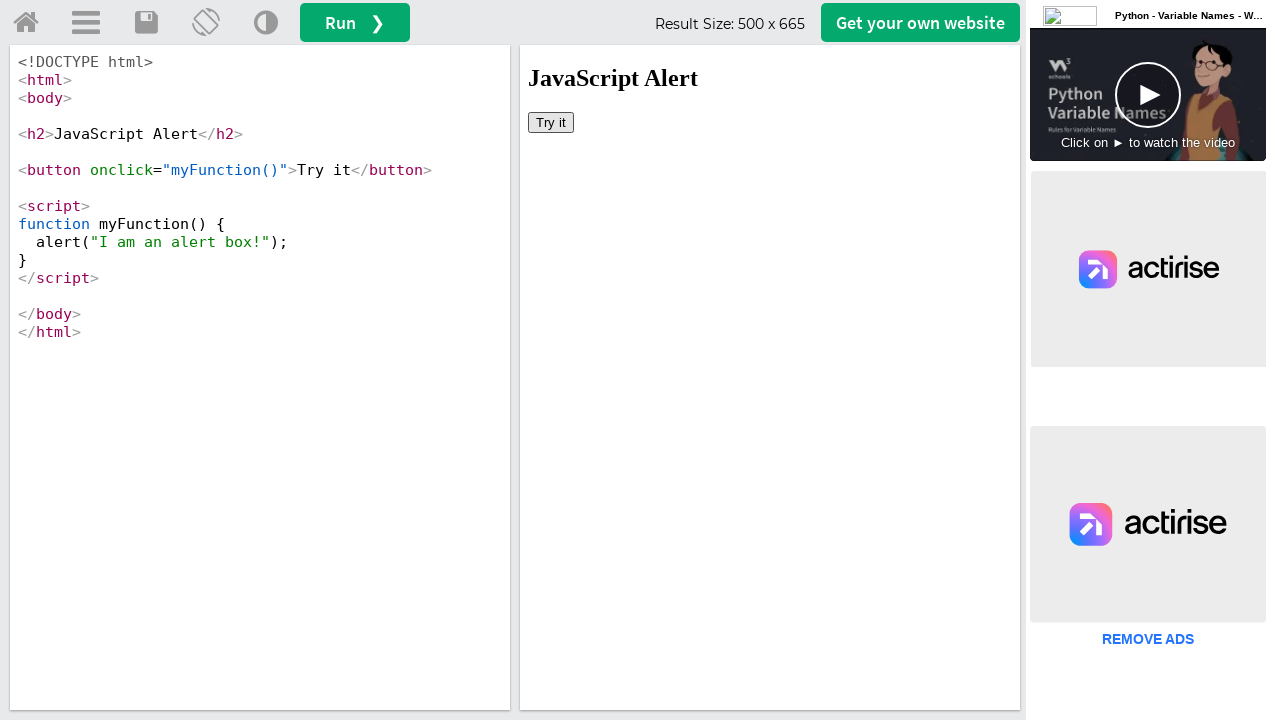

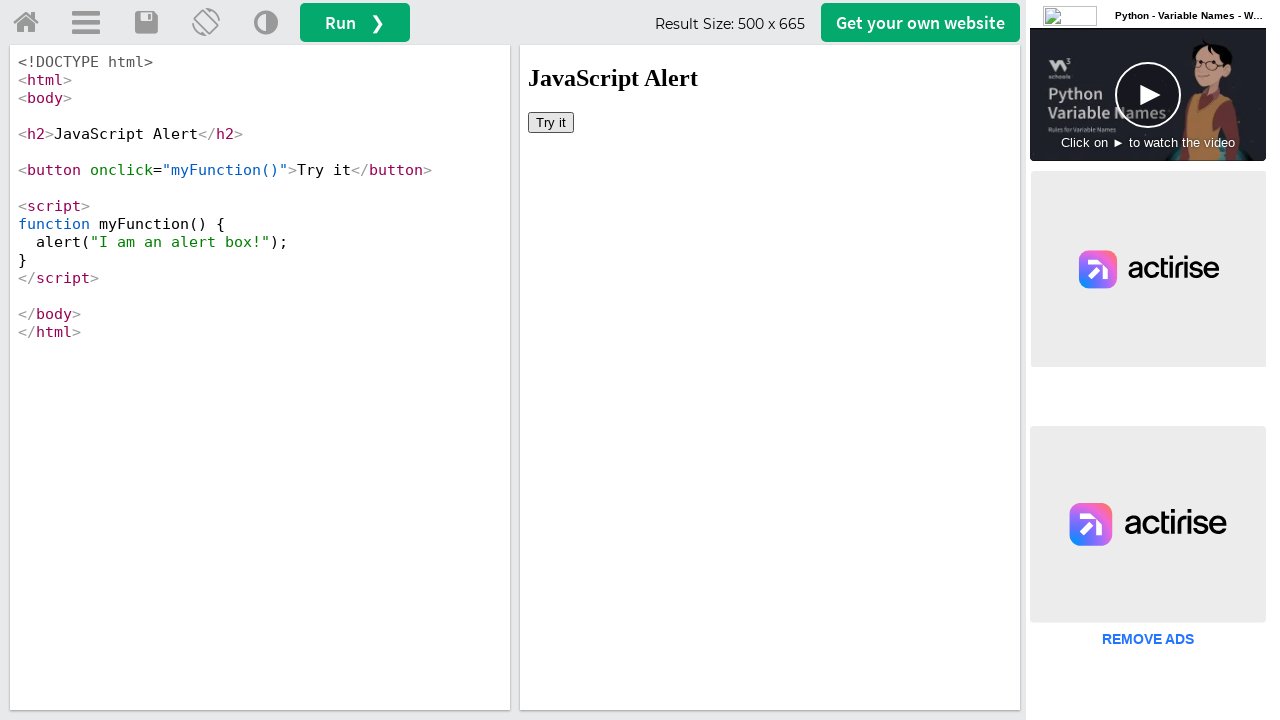